Tests dropdown selection by finding the dropdown element, iterating through options, and selecting "Option 1" by clicking on it when the text matches.

Starting URL: https://the-internet.herokuapp.com/dropdown

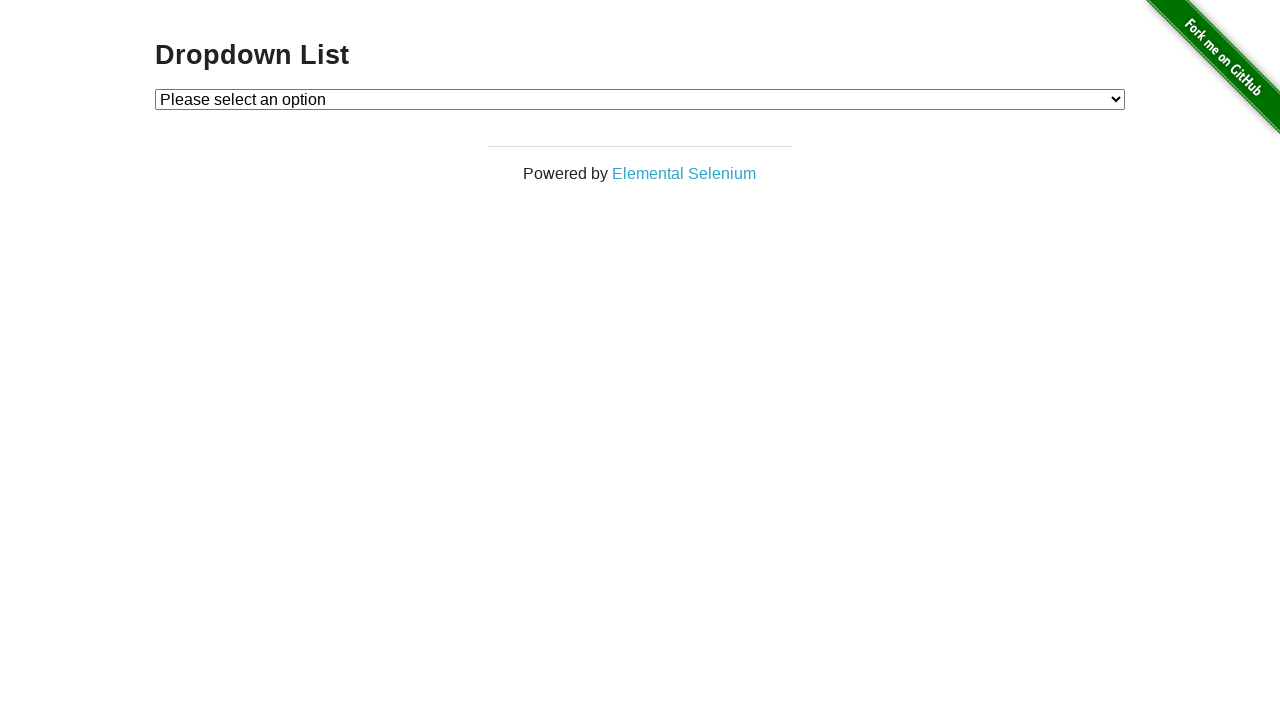

Clicked on dropdown element at (640, 99) on #dropdown
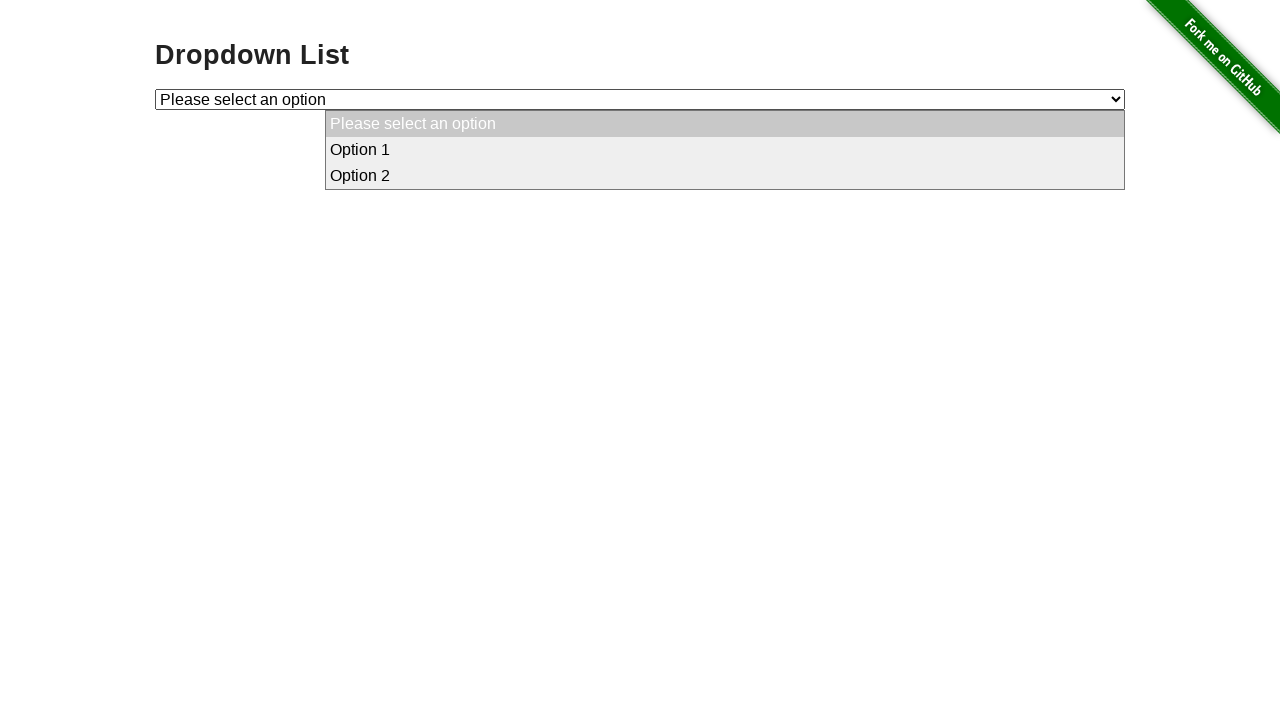

Selected 'Option 1' from dropdown by label on #dropdown
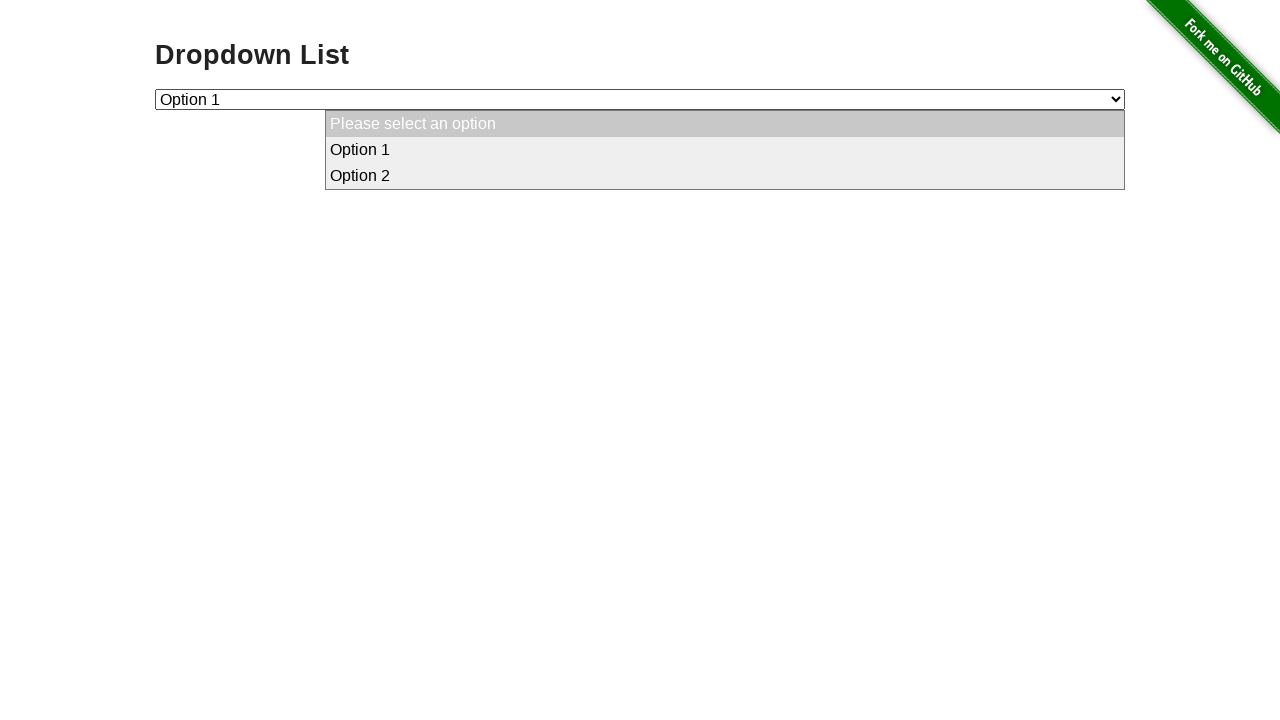

Retrieved selected dropdown value
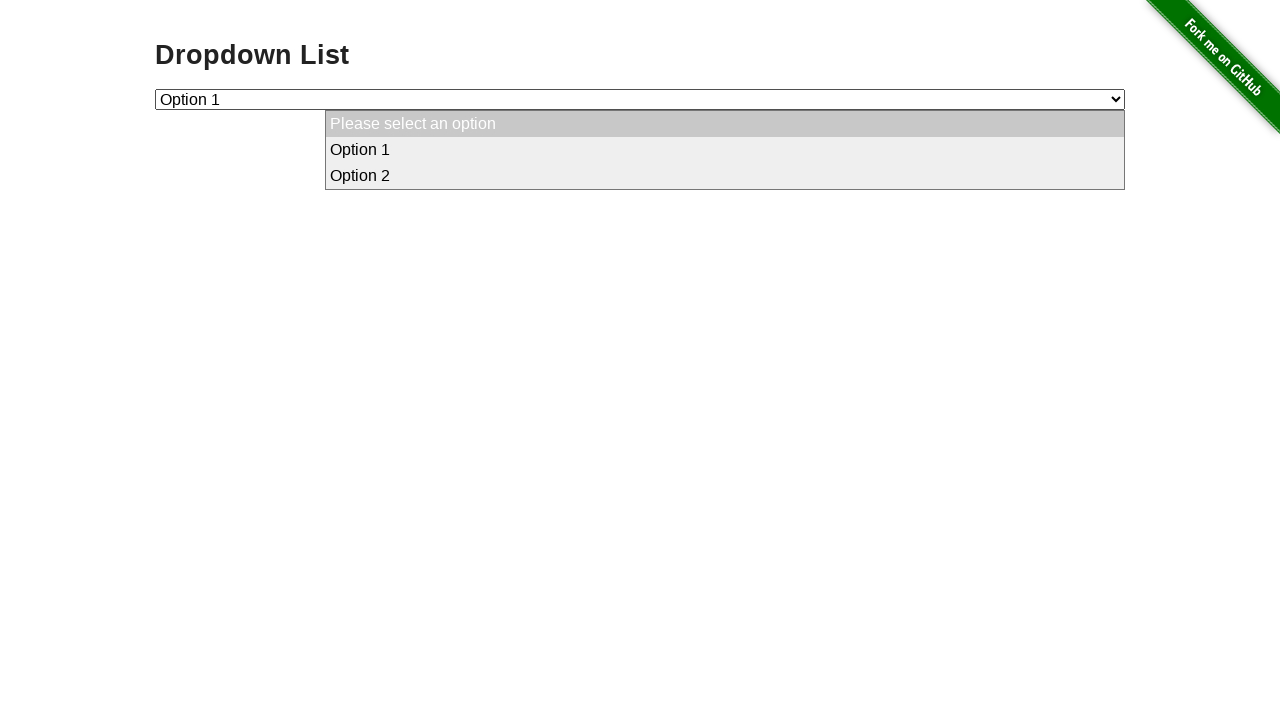

Verified that dropdown selection is '1' as expected
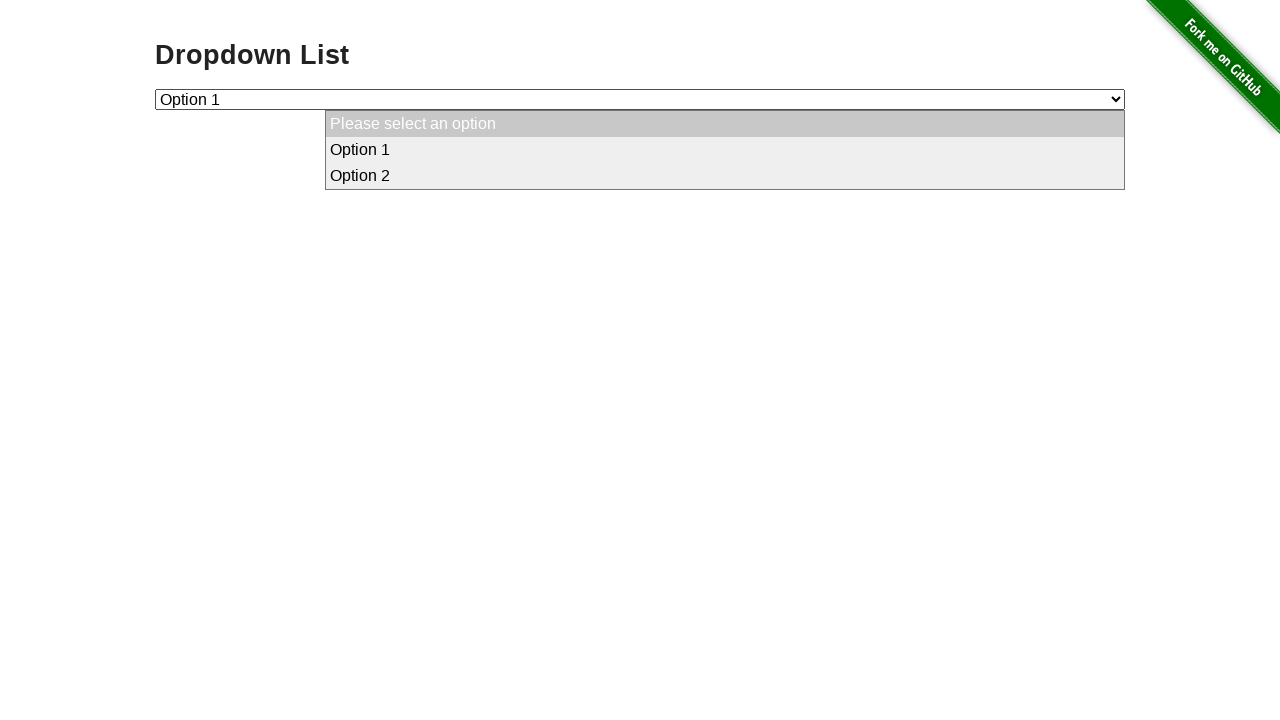

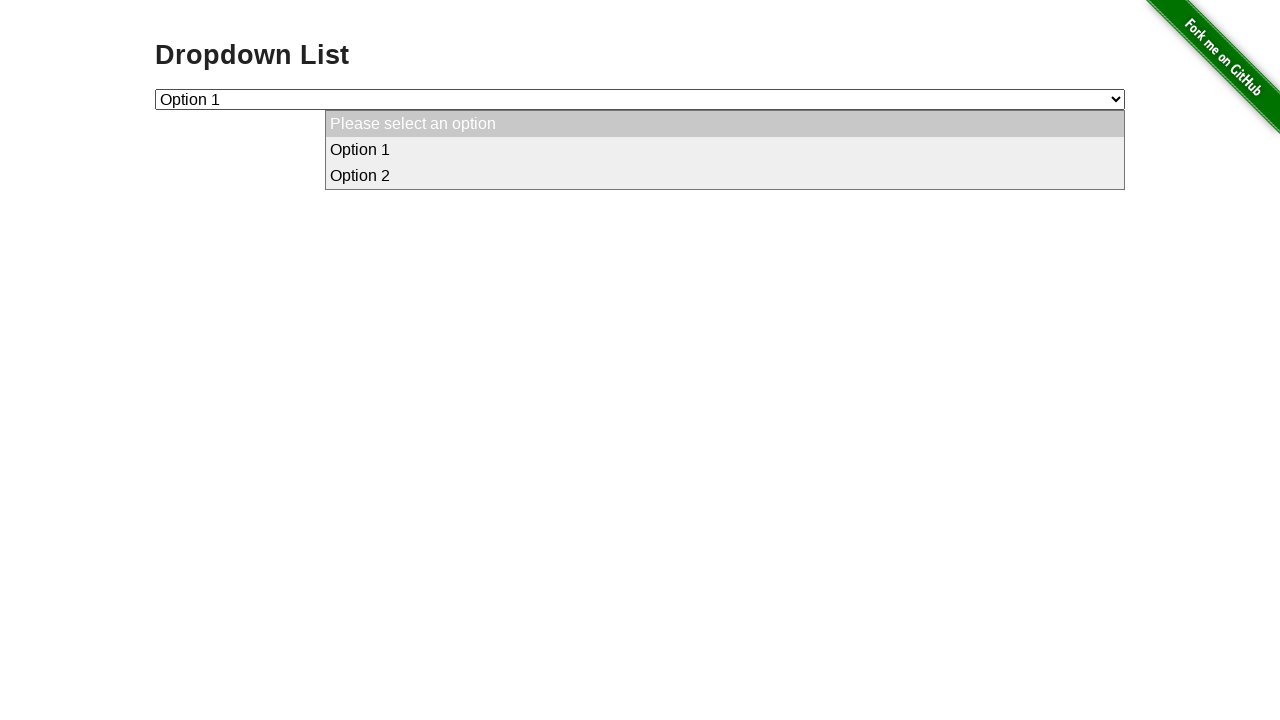